Tests opting out of A/B tests by first navigating to the main page, adding the opt-out cookie, then navigating to the A/B test page and verifying the opt-out is effective.

Starting URL: http://the-internet.herokuapp.com

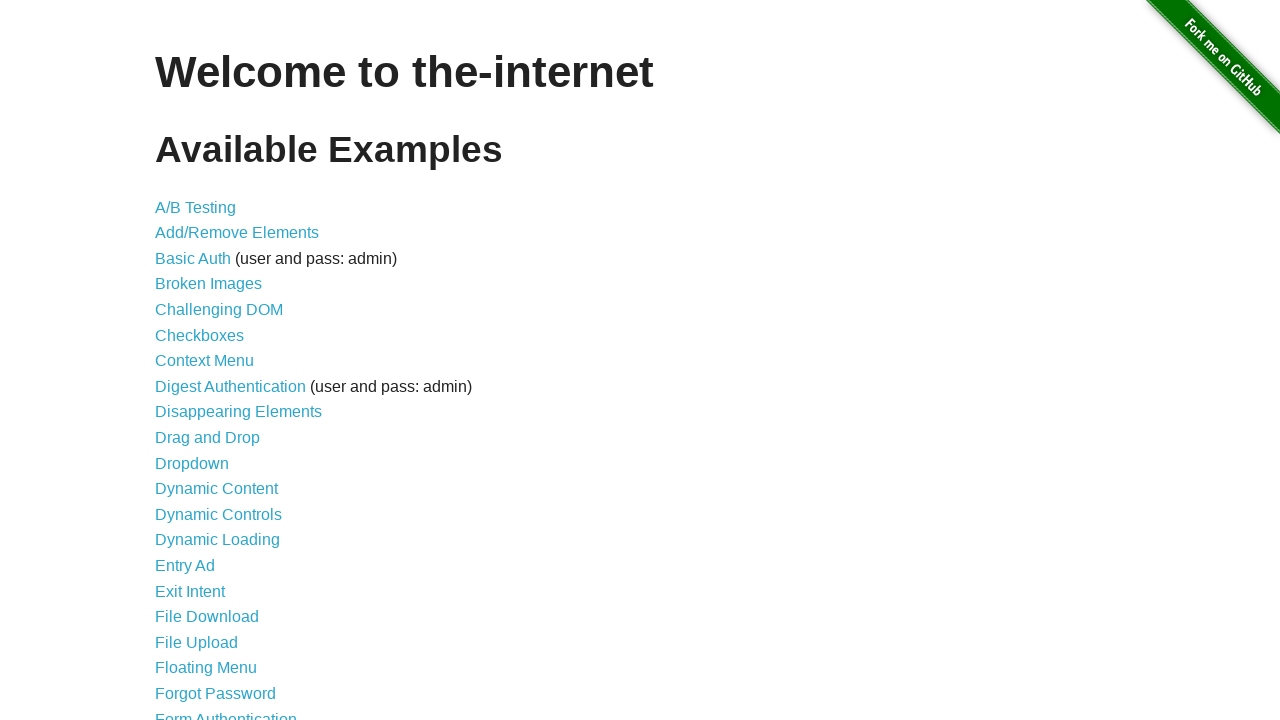

Added optimizelyOptOut cookie to main domain
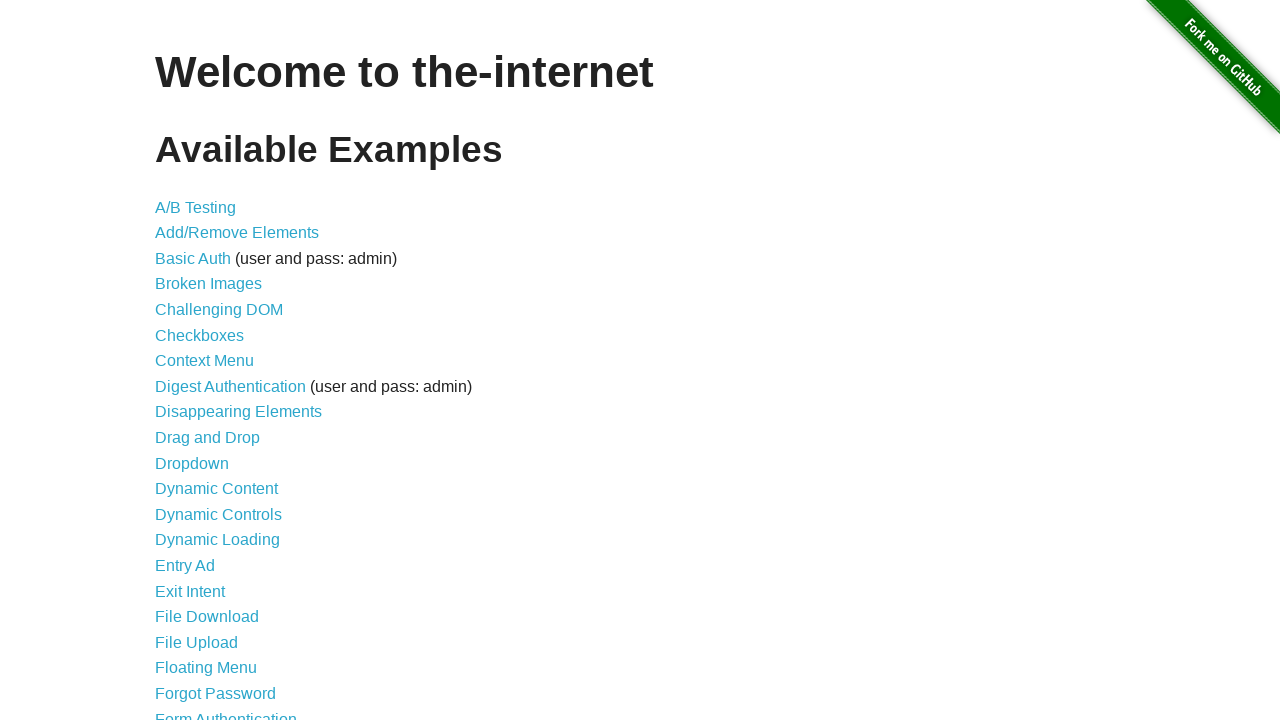

Navigated to A/B test page
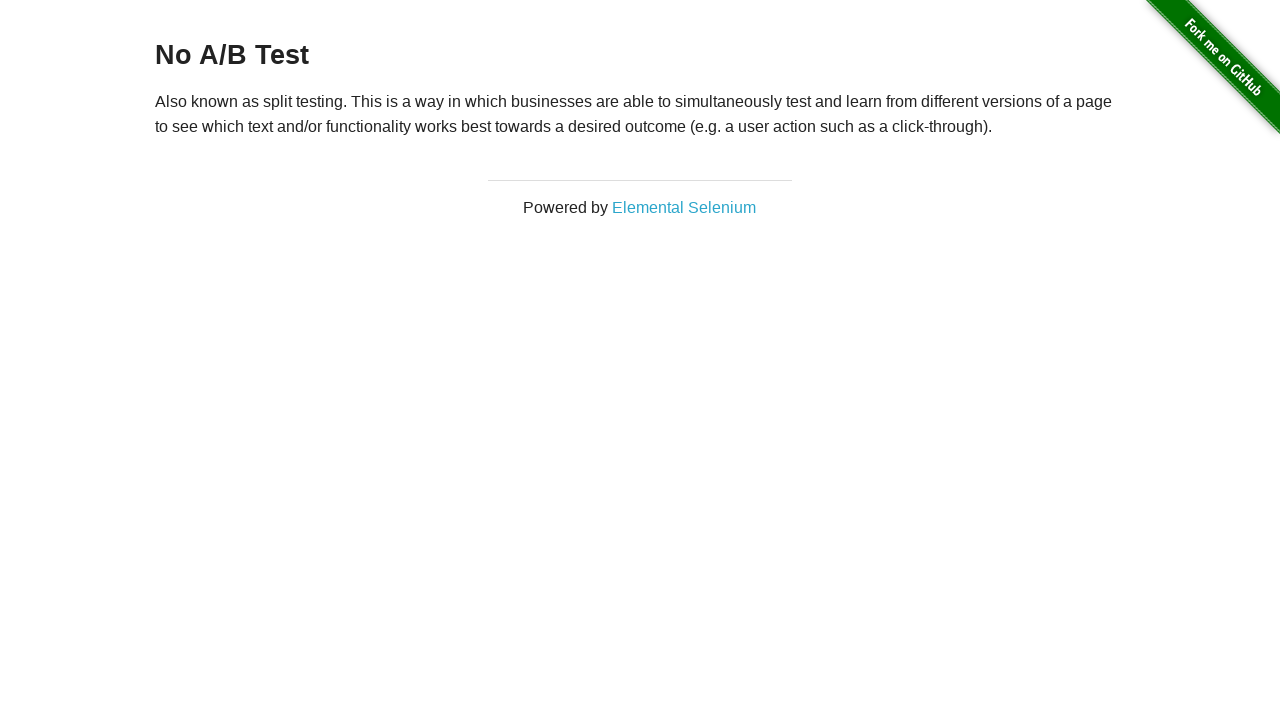

Retrieved heading text to verify opt-out status
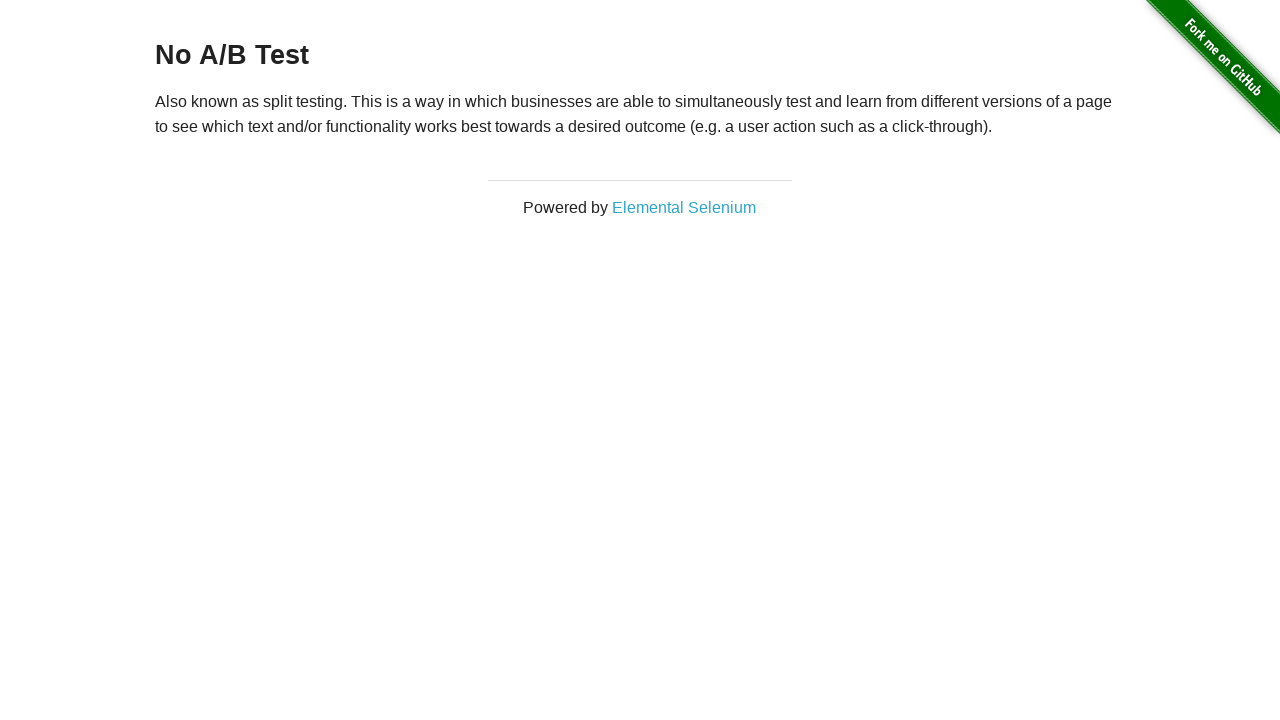

Verified 'No A/B Test' heading - opt-out is effective
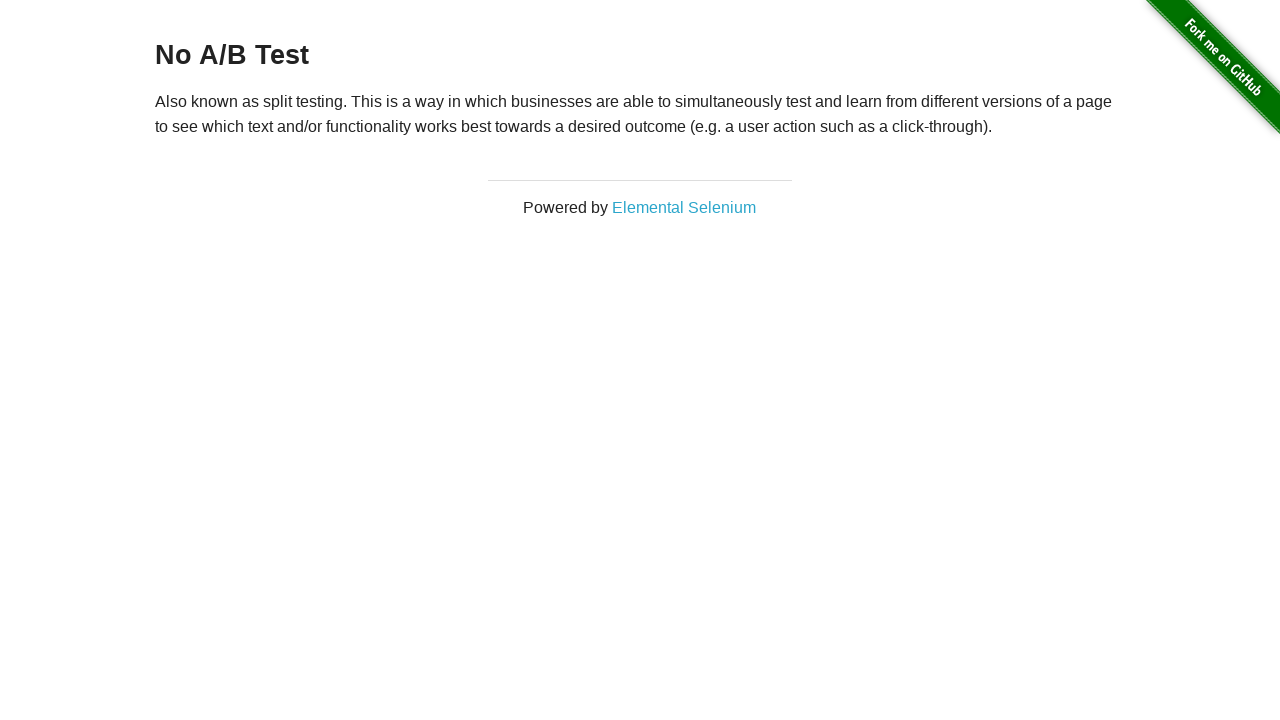

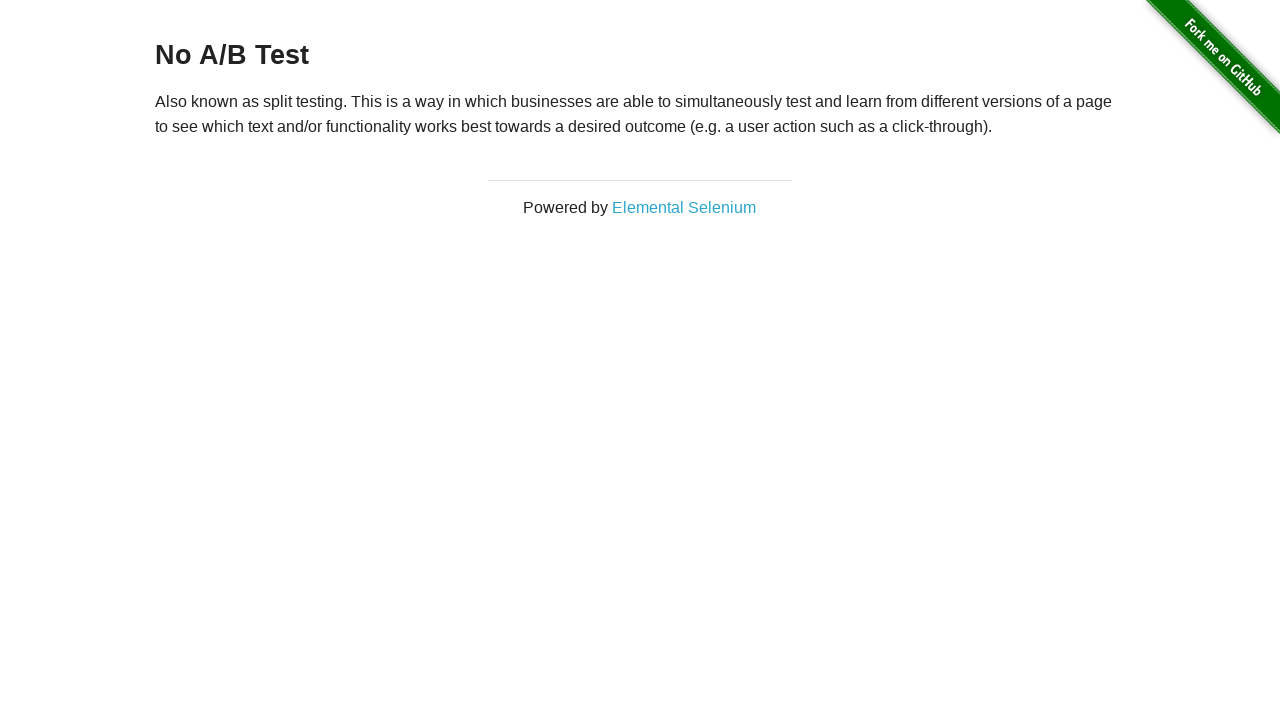